Tests mouse interaction actions by performing double-click and right-click operations on a button element

Starting URL: http://testautomationpractice.blogspot.com/

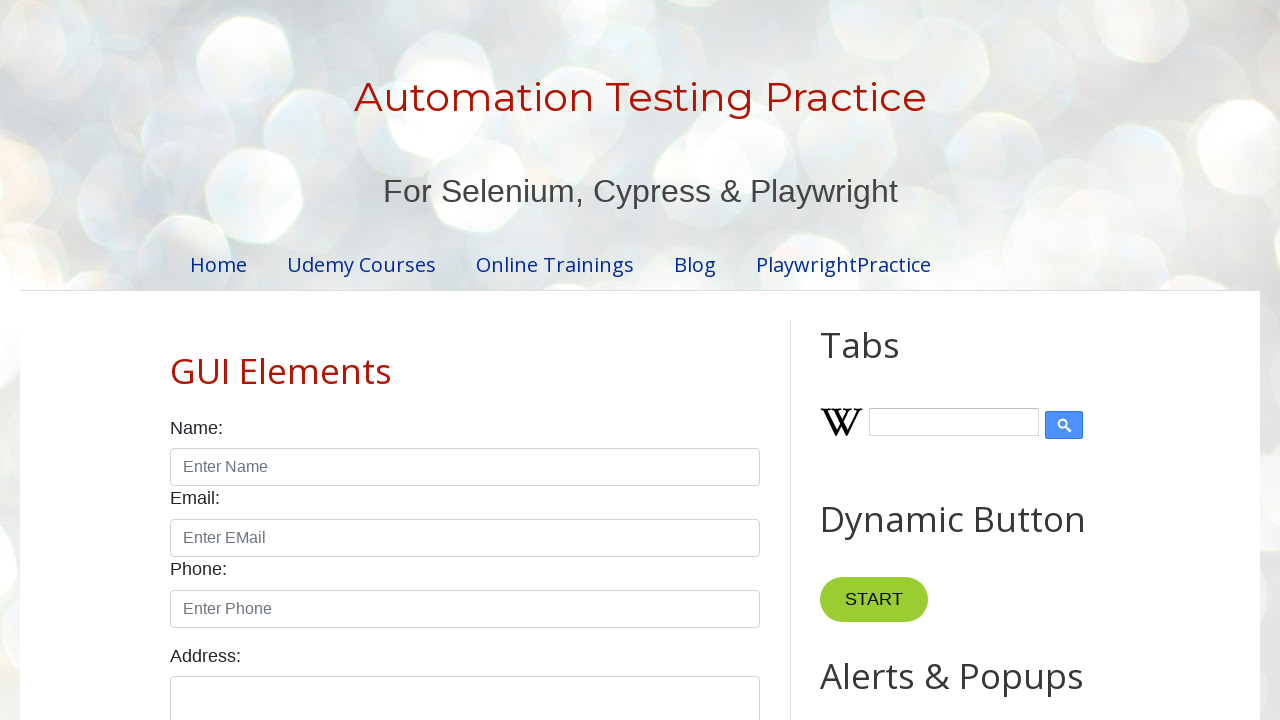

Located button element with XPath selector
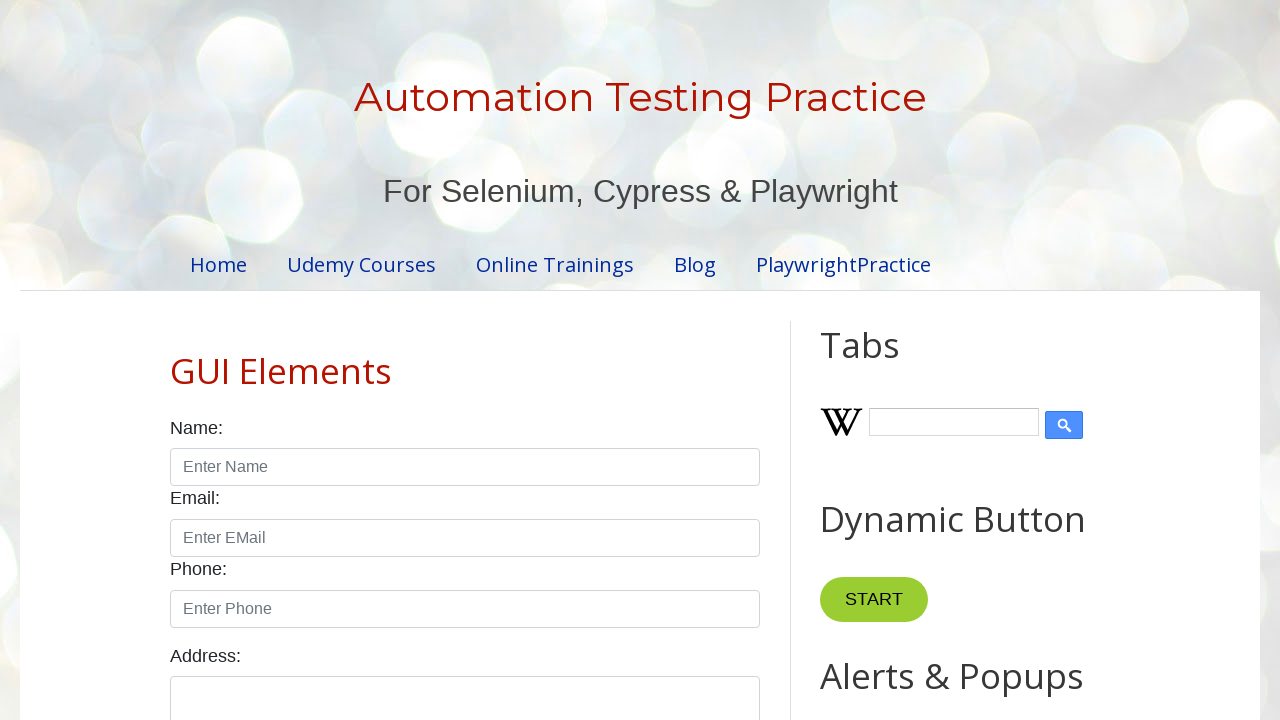

Performed double-click on button element at (885, 360) on xpath=//*[@id='HTML10']/div[1]/button
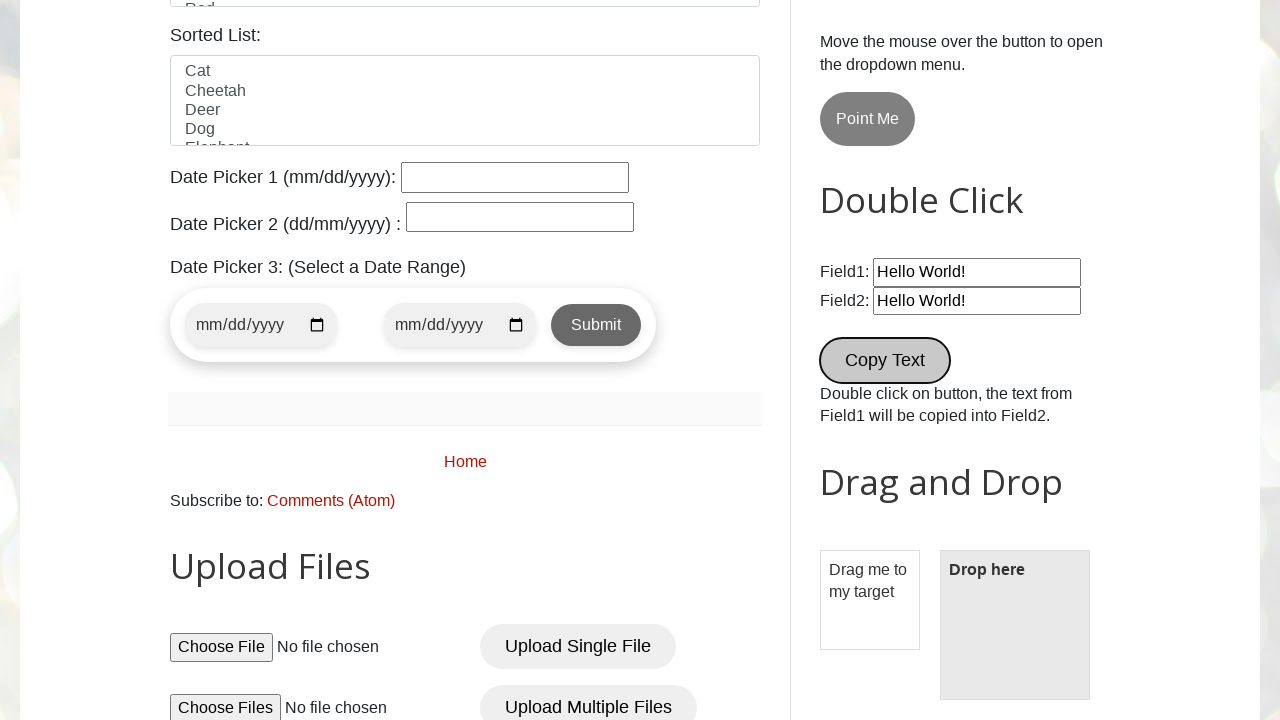

Performed right-click on button element to open context menu at (885, 360) on xpath=//*[@id='HTML10']/div[1]/button
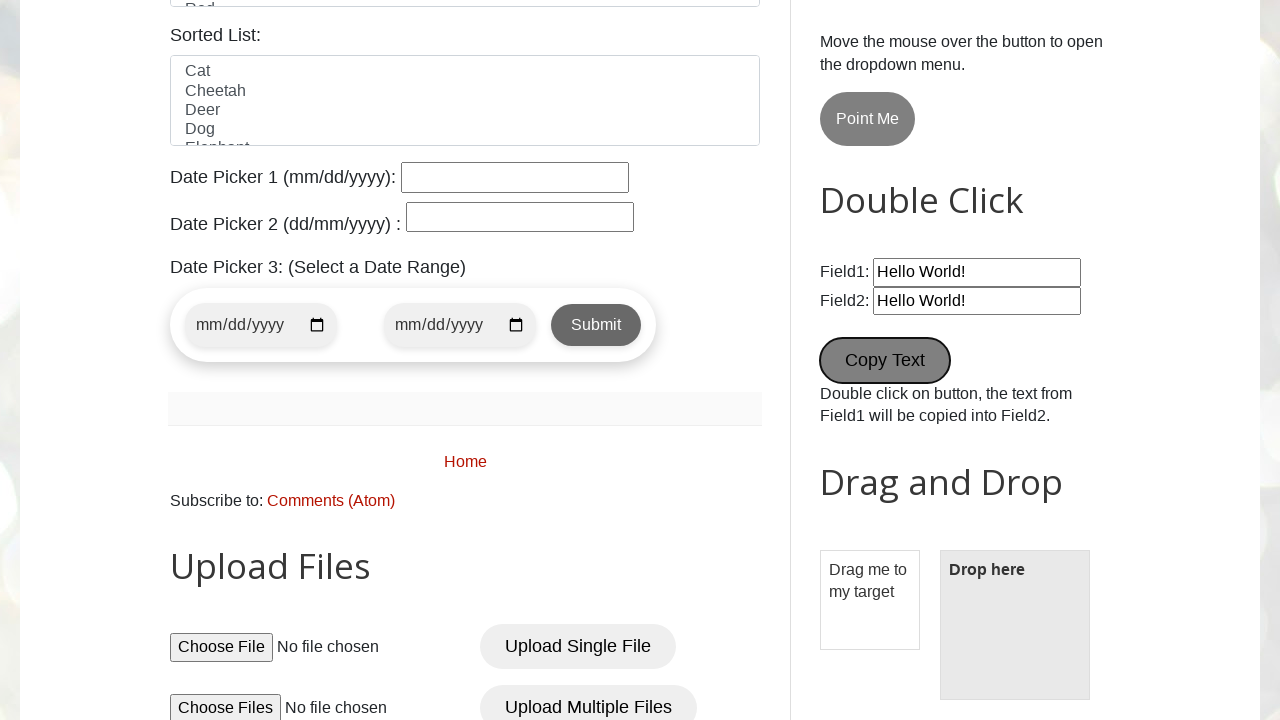

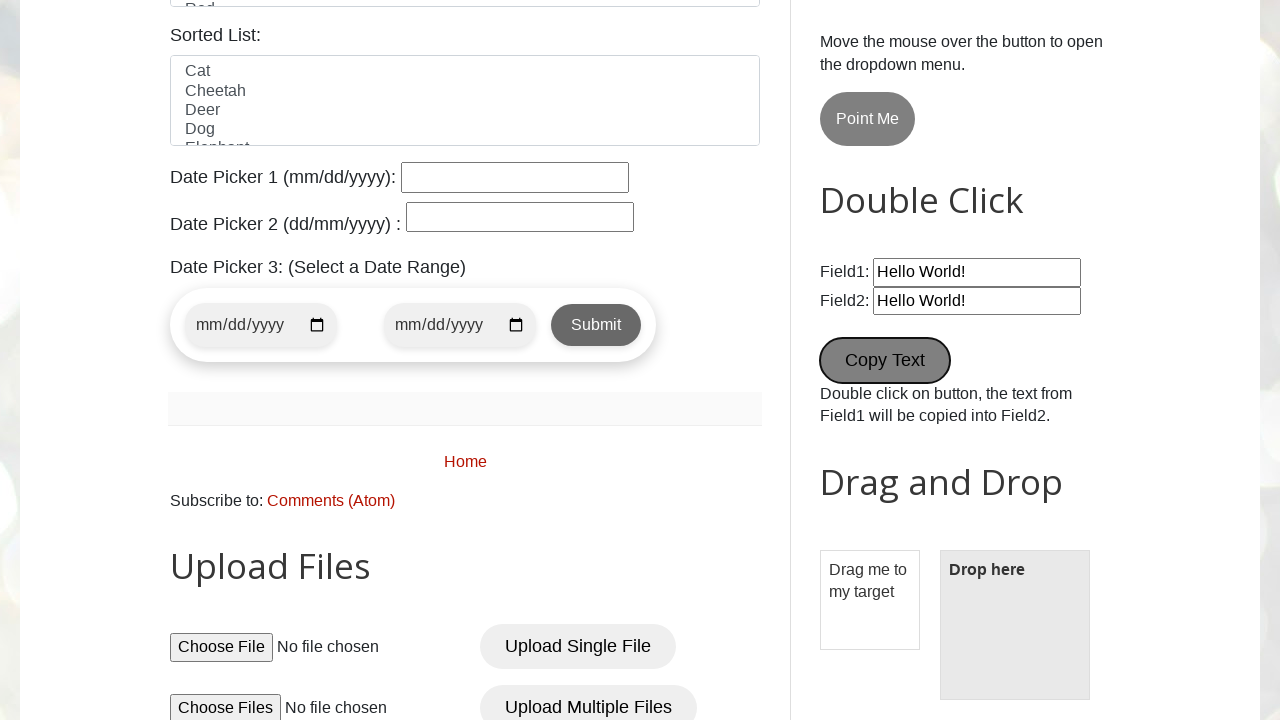